Tests dropdown functionality by verifying the available options and selecting different values from the dropdown menu.

Starting URL: http://the-internet.herokuapp.com/dropdown

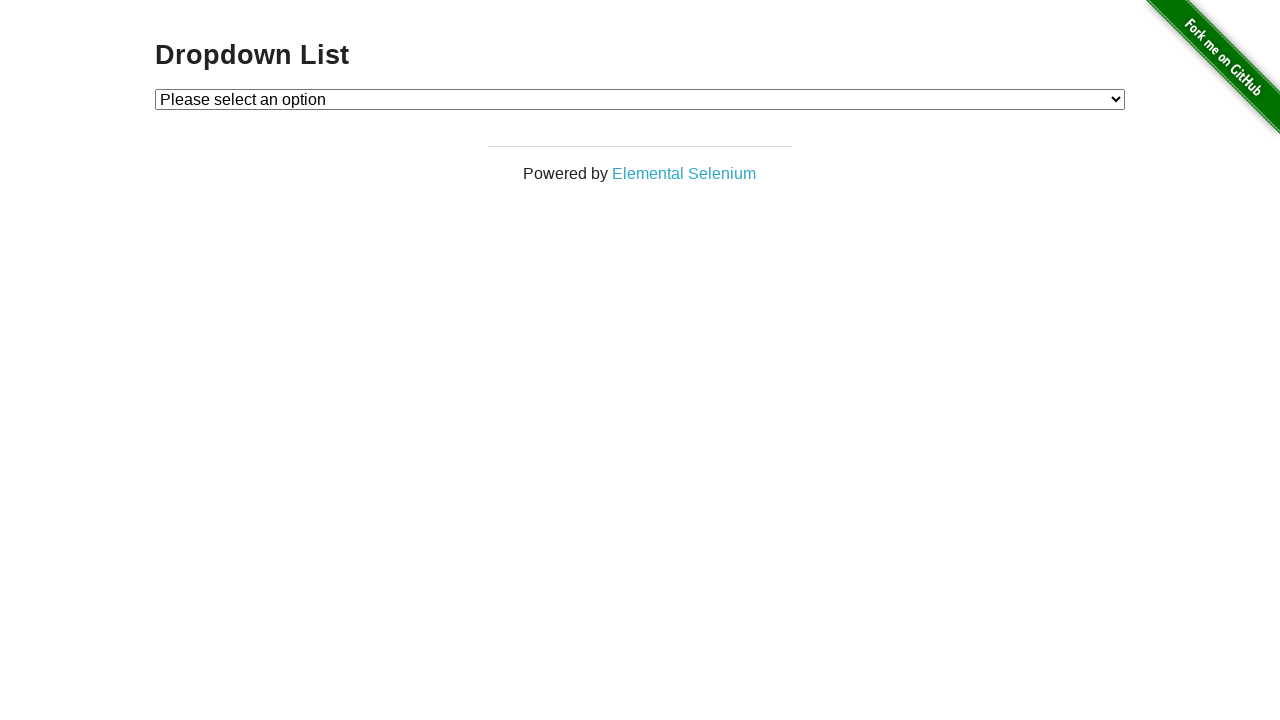

Located the dropdown element
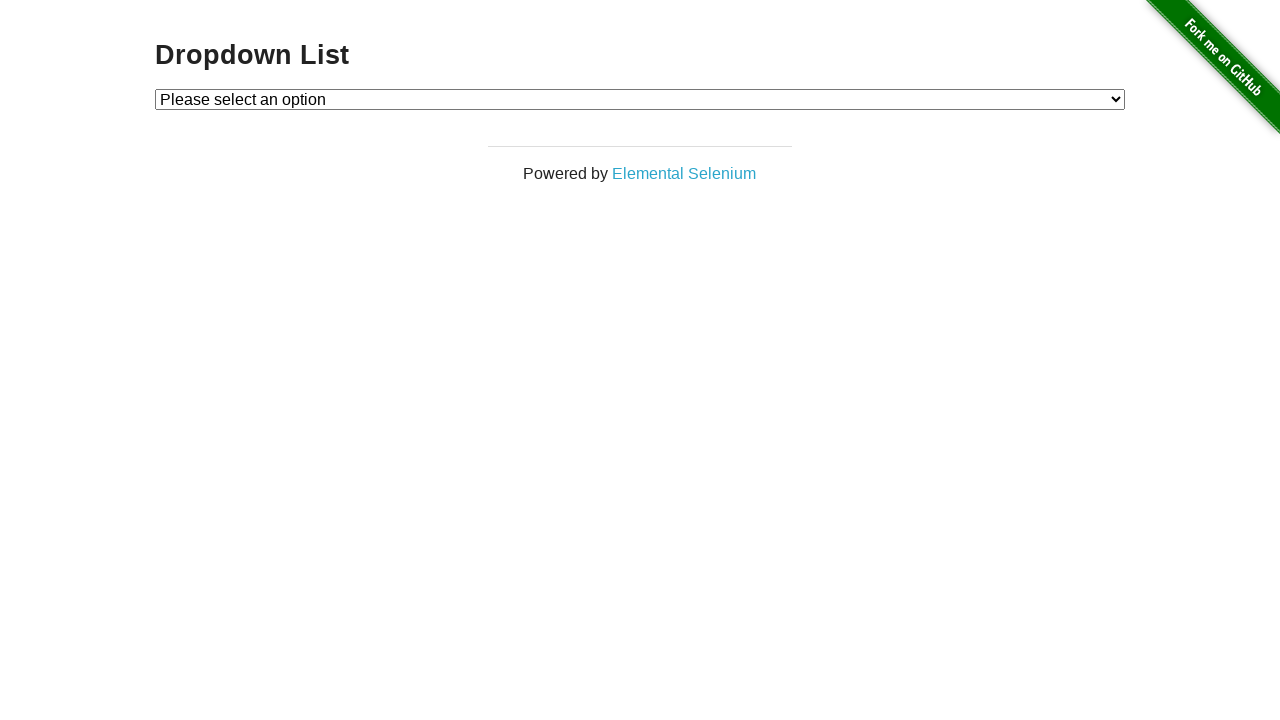

Located all option elements in the dropdown
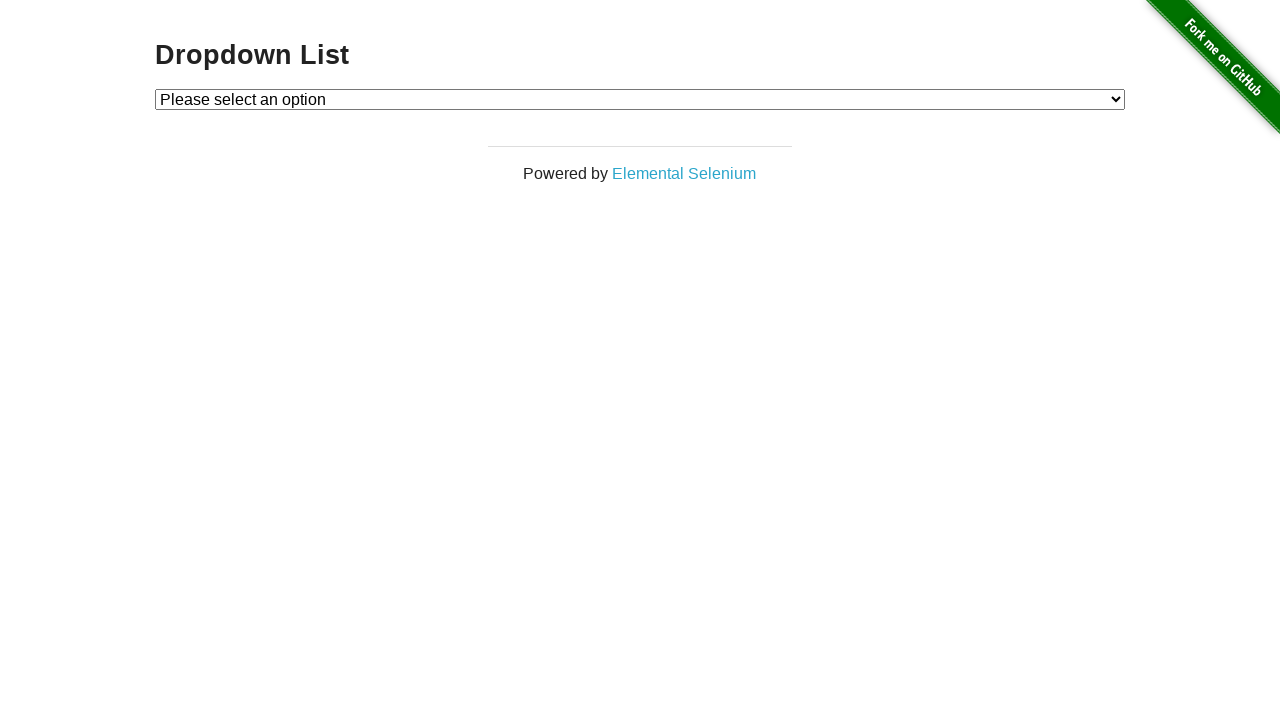

Verified first option text is 'Please select an option'
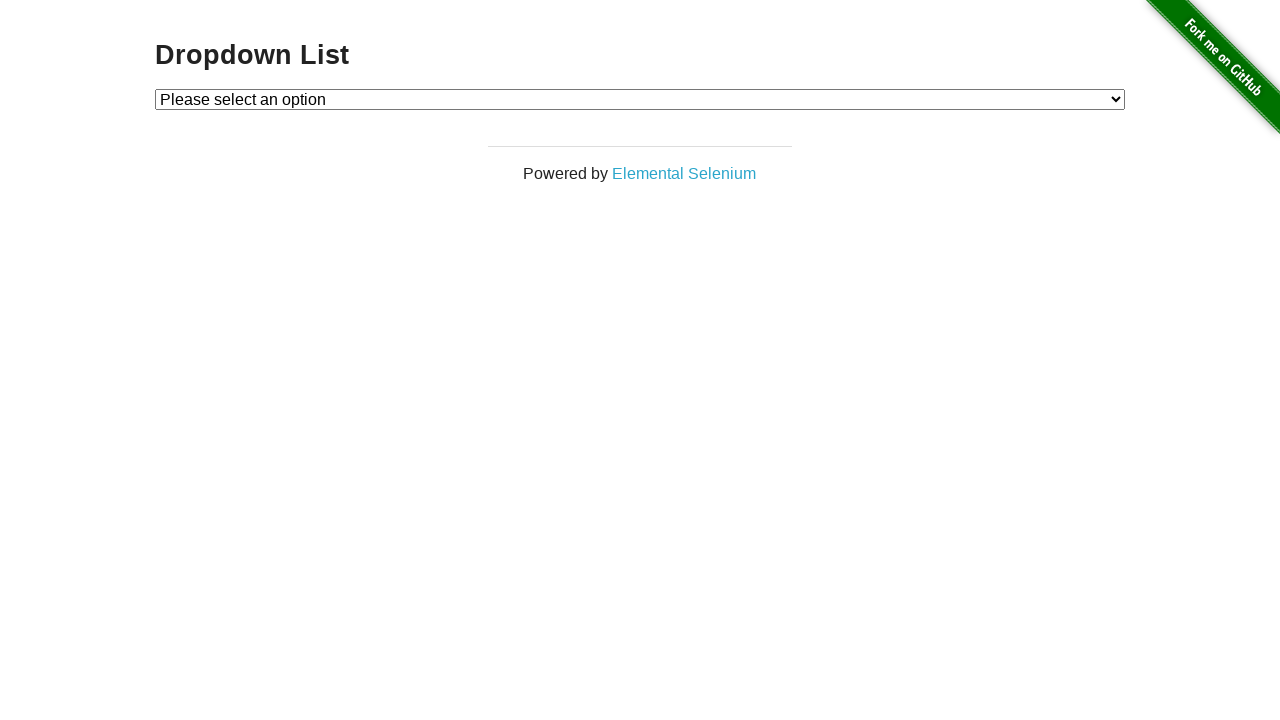

Verified second option text is 'Option 1'
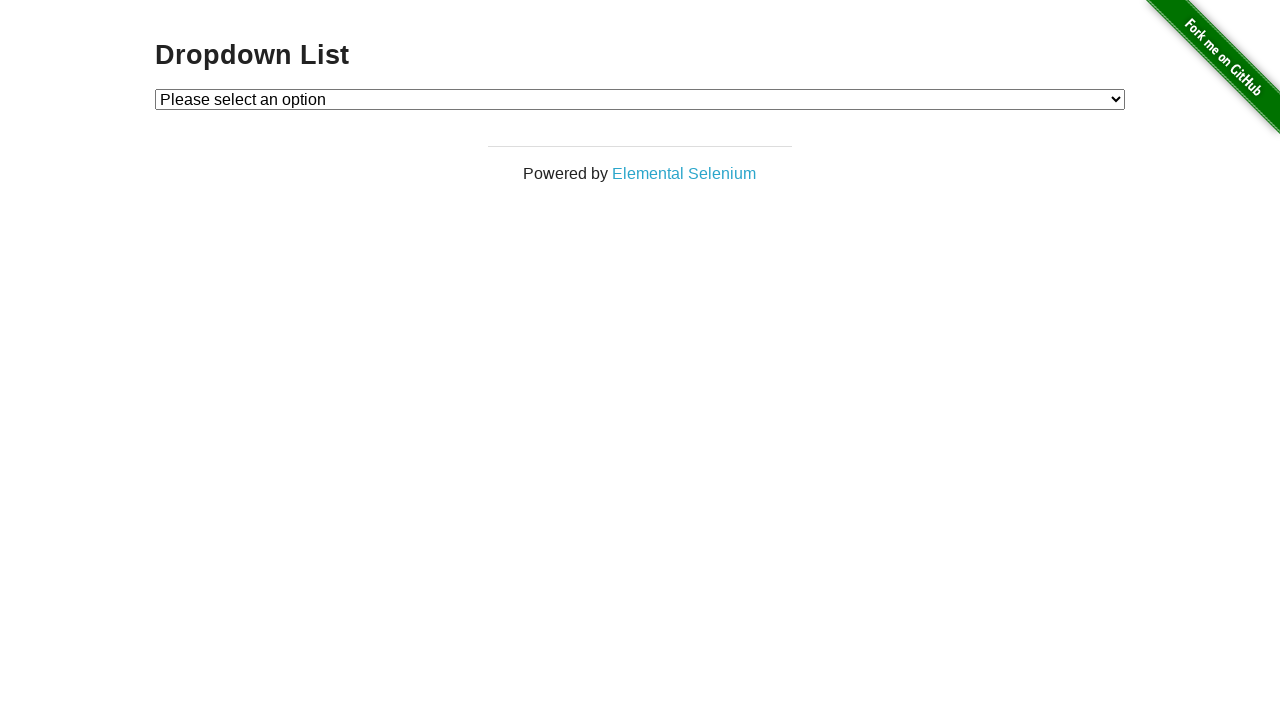

Verified third option text is 'Option 2'
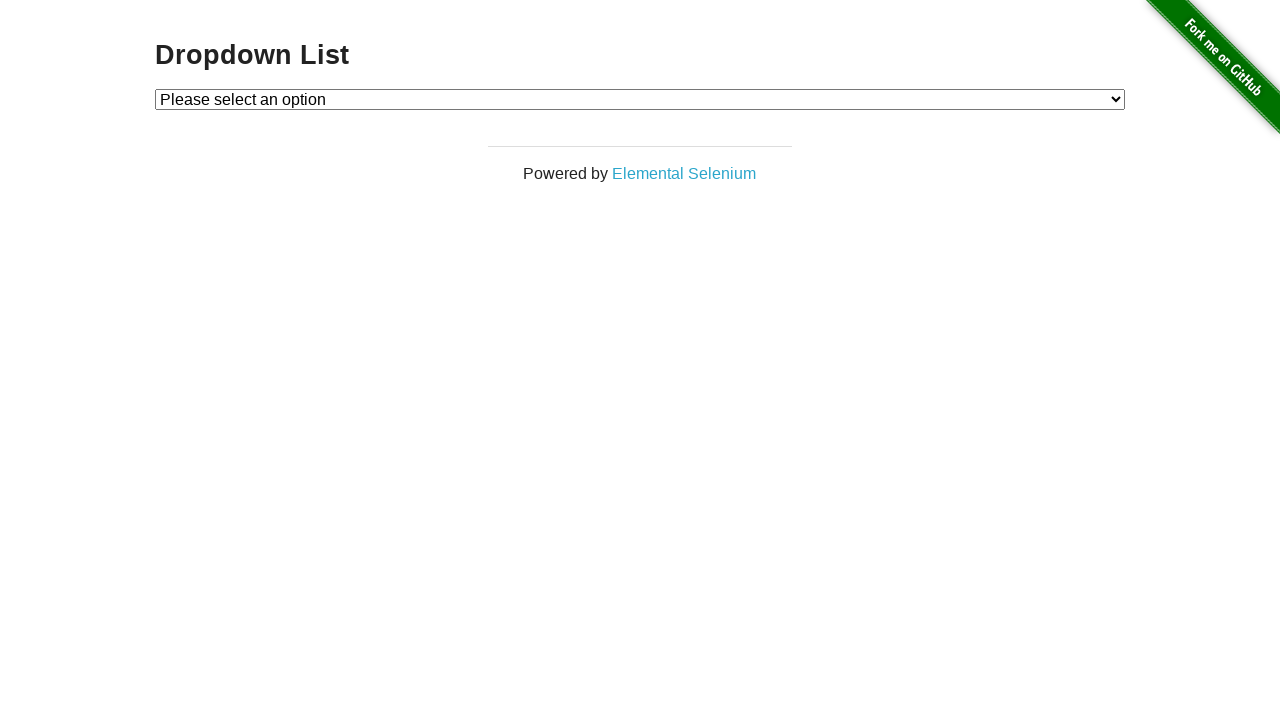

Selected 'Option 1' from the dropdown on #dropdown
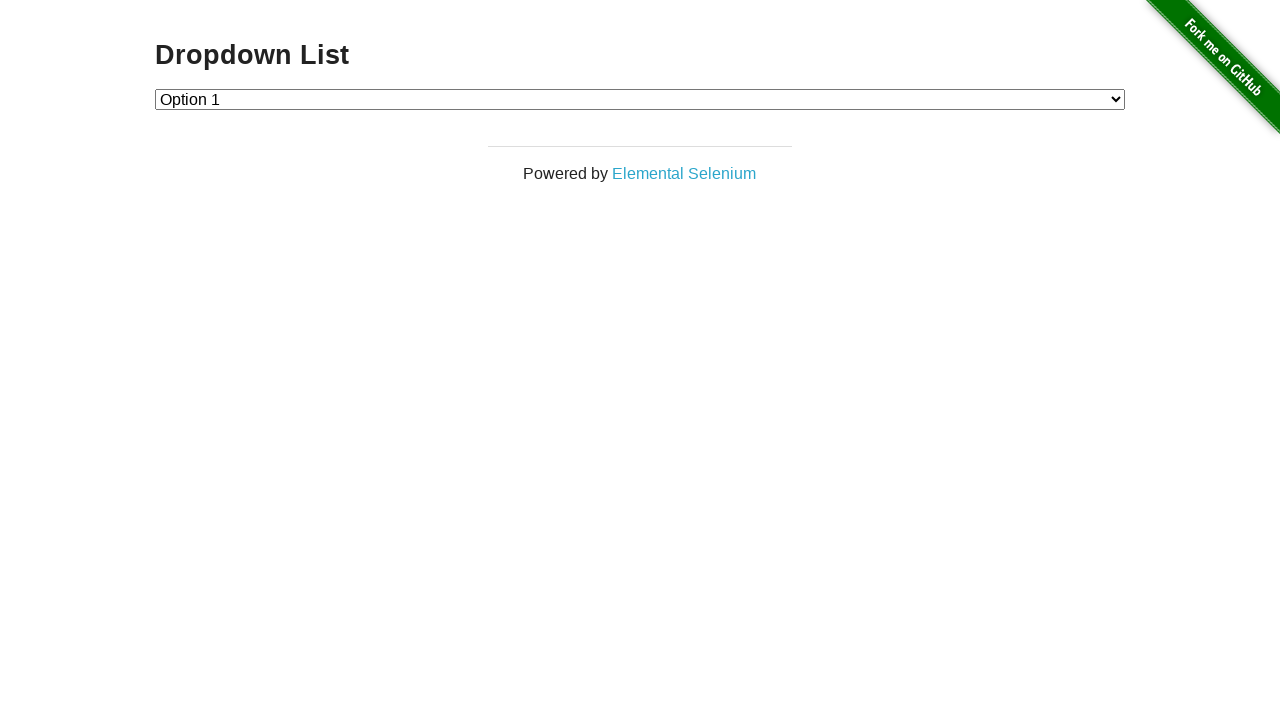

Selected 'Option 2' from the dropdown on #dropdown
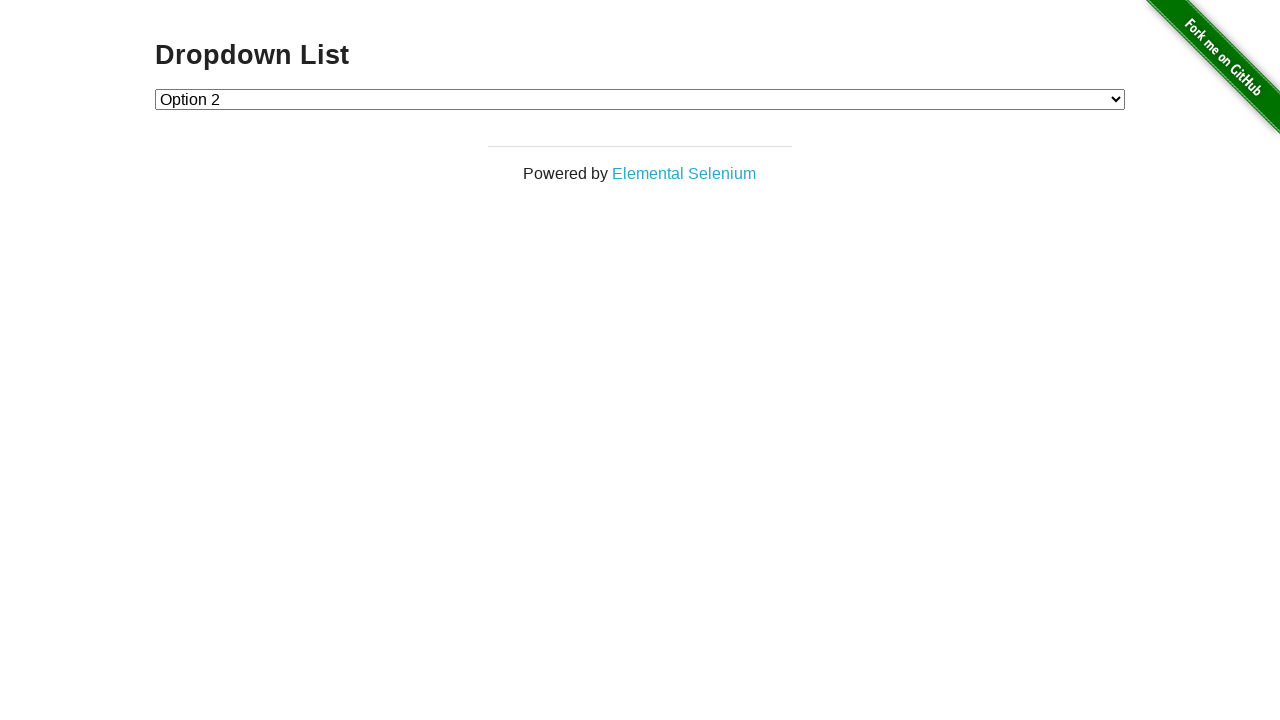

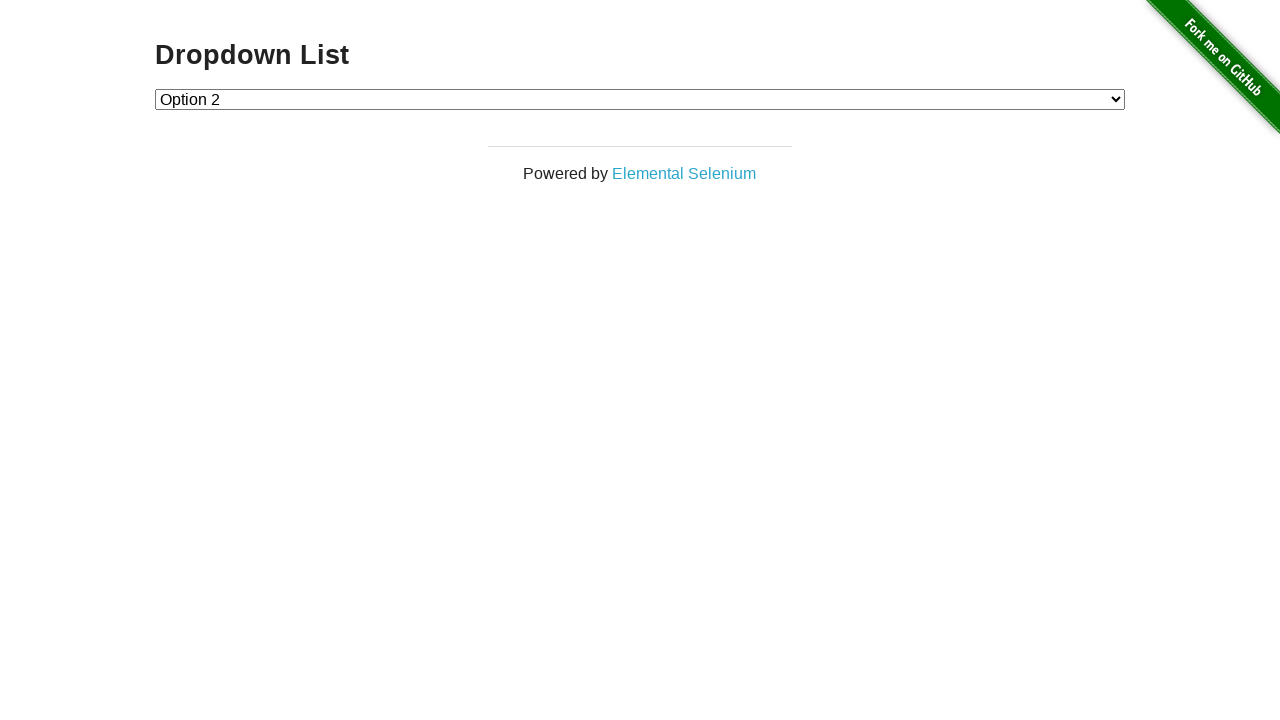